Tests the home page spotlights and navigation to the Join page

Starting URL: https://benjaminatedu.github.io/cse270-teton/index.html

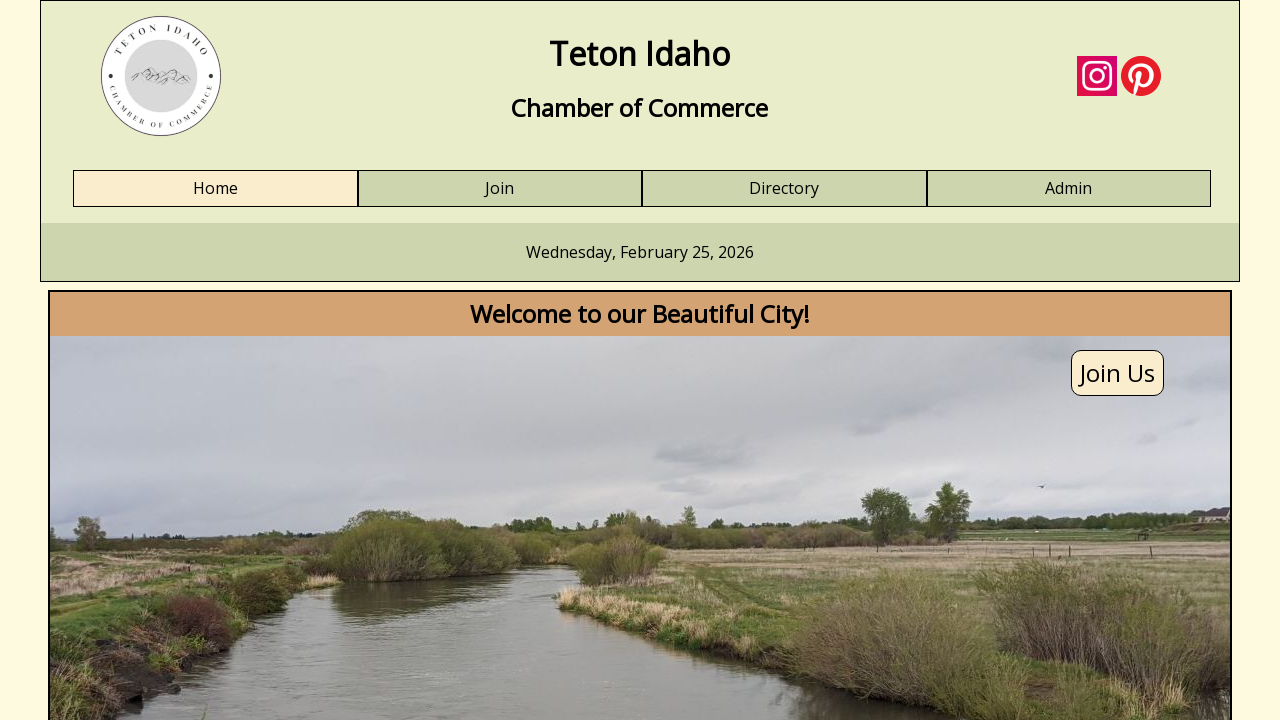

Waited for first spotlight image to load
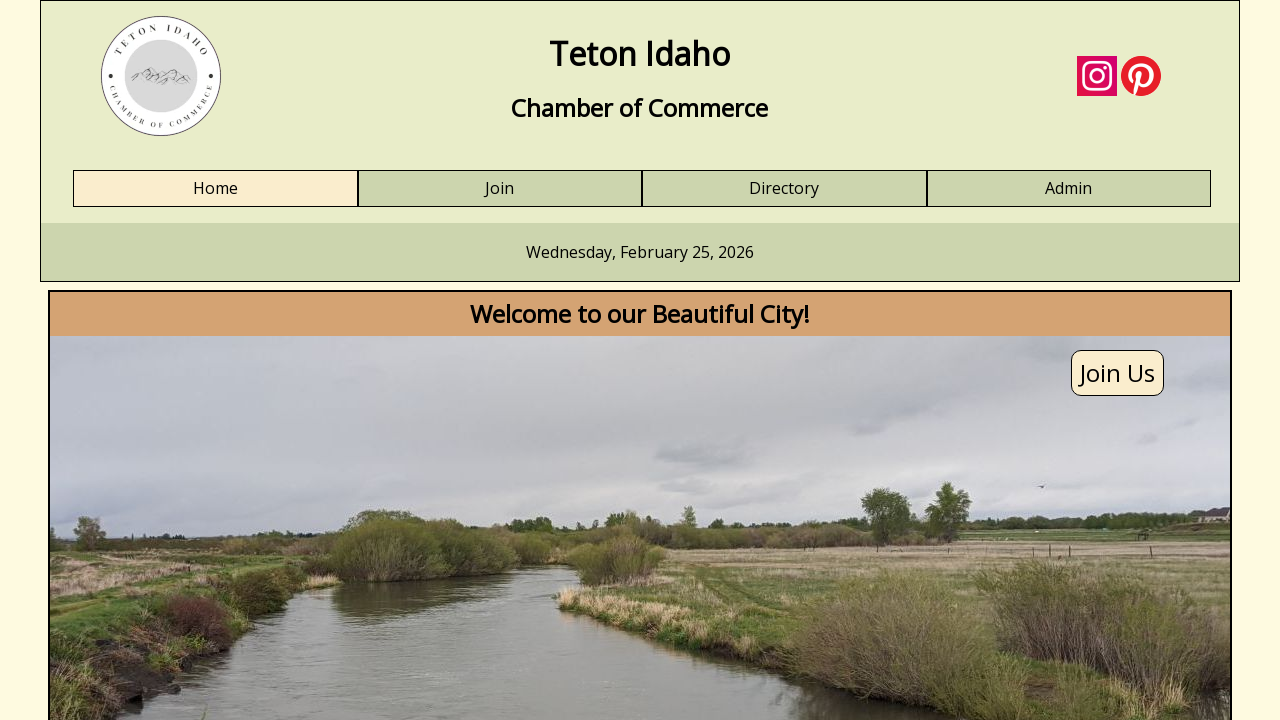

Waited for second spotlight image to load
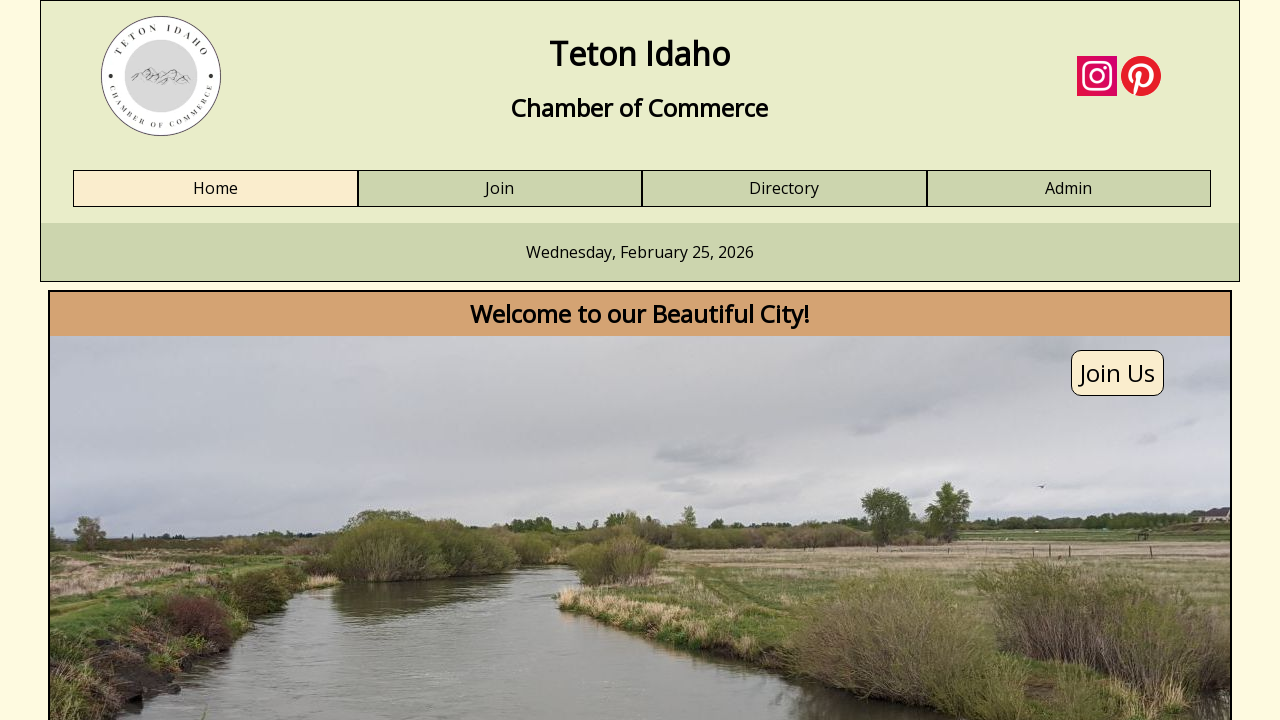

Clicked 'Join Us' link to navigate to signup page at (1118, 373) on a:has-text('Join Us')
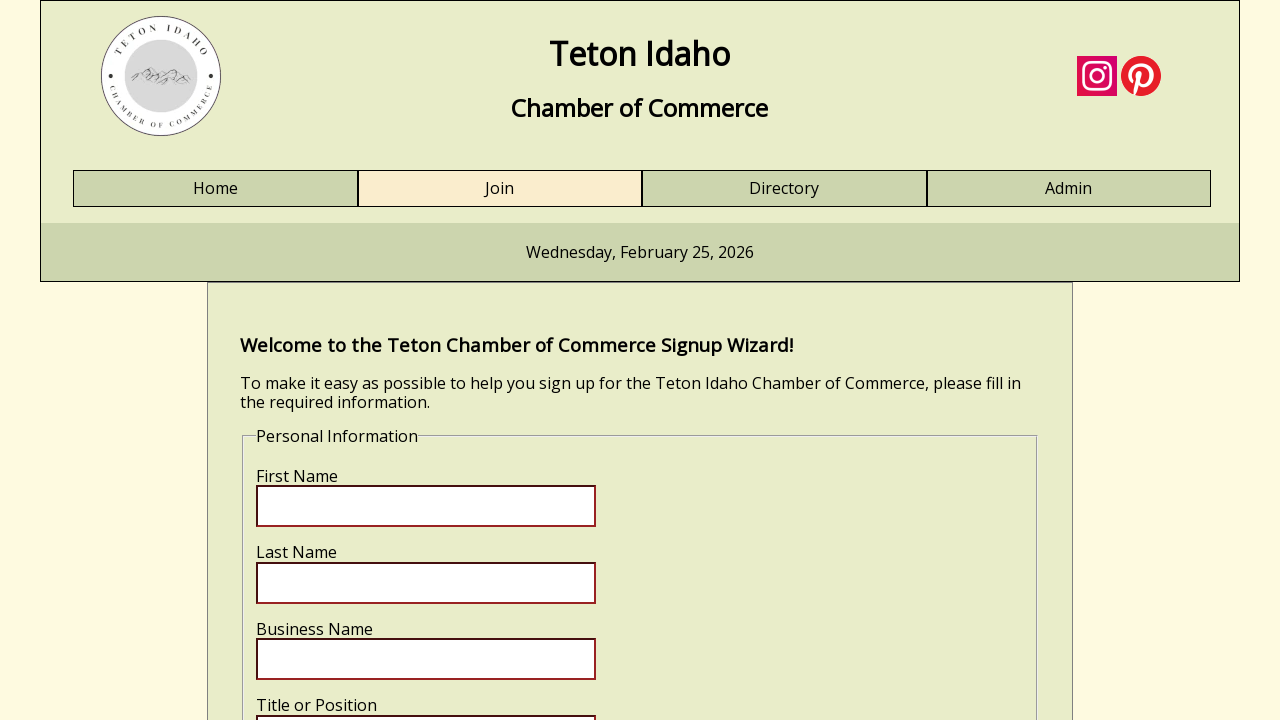

Verified successful navigation to Join page with signup wizard welcome message
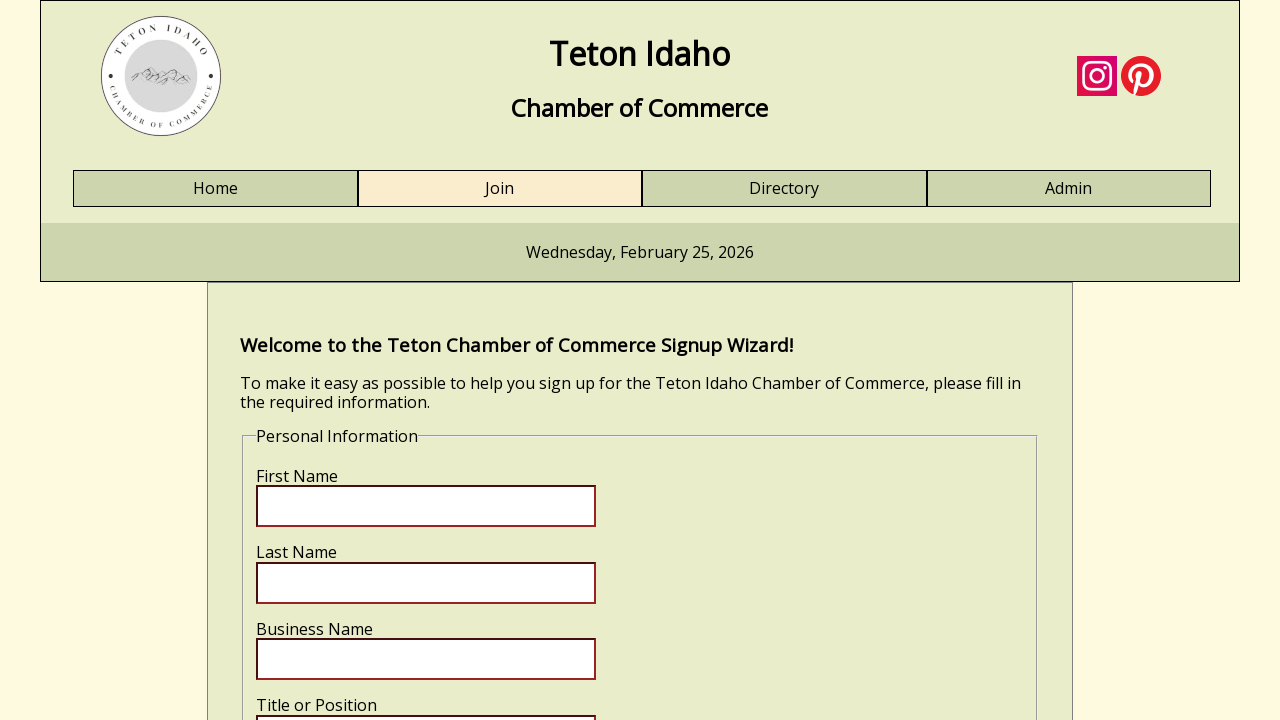

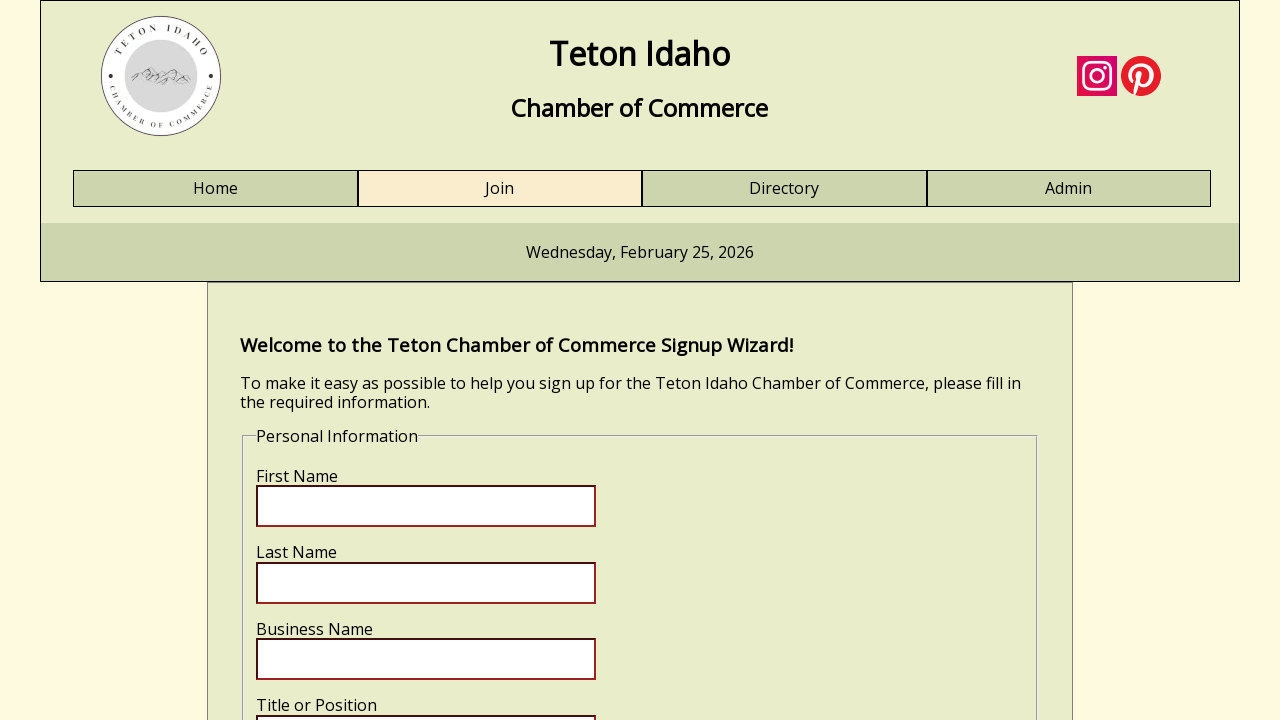